Navigates to a pizza restaurant contact page and verifies that a phone number pattern is present on the page

Starting URL: https://www.pizzeria-mario.pl/kontakt#/r=pizzeria-mario-winogrady

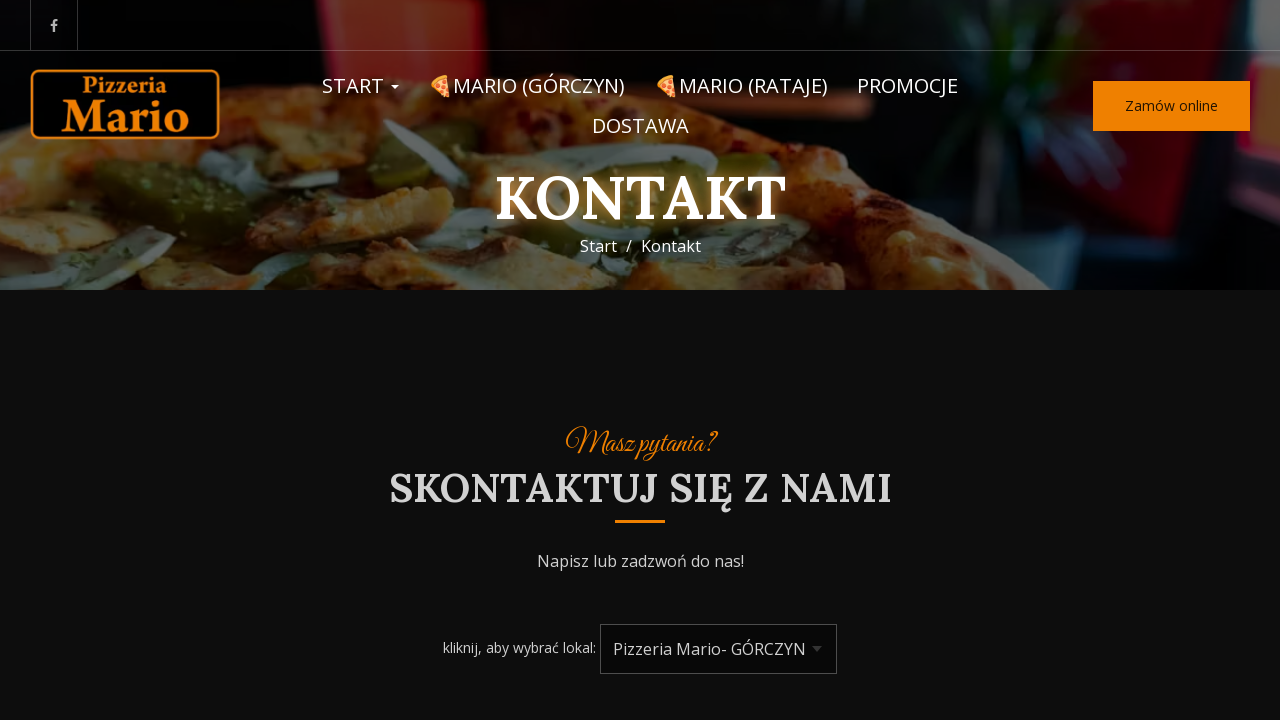

Waited for main content to load
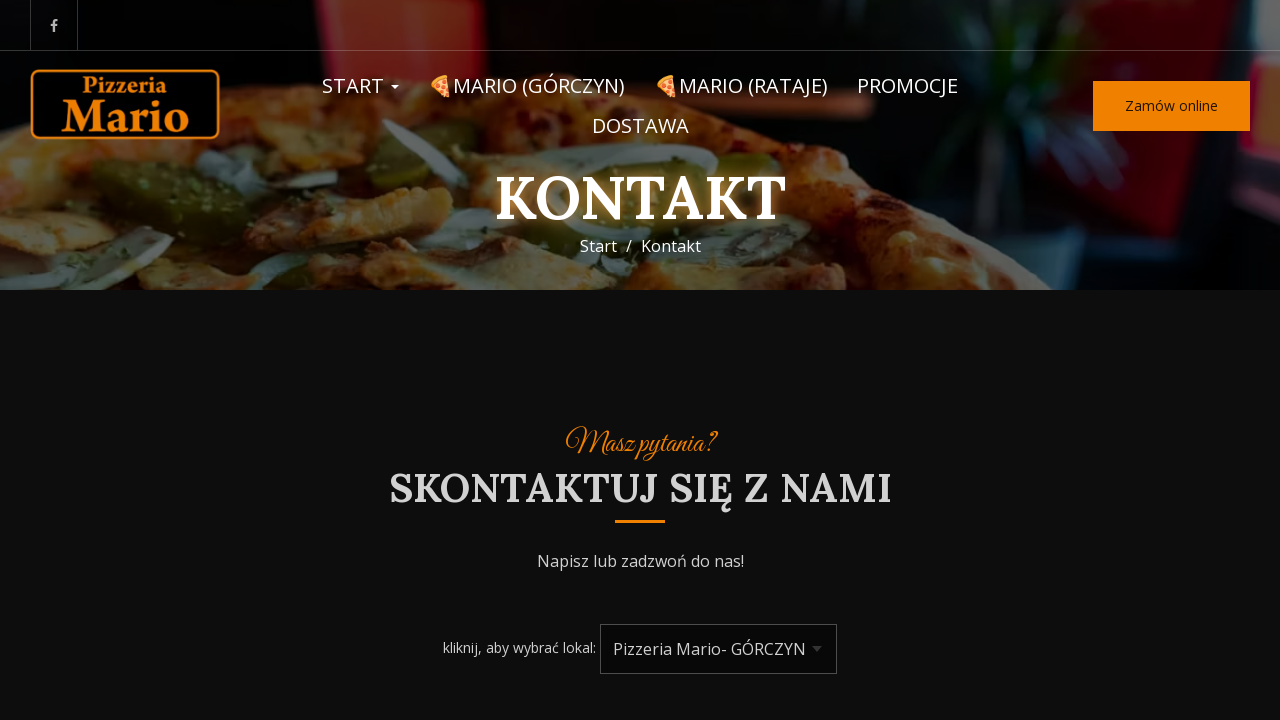

Retrieved page content
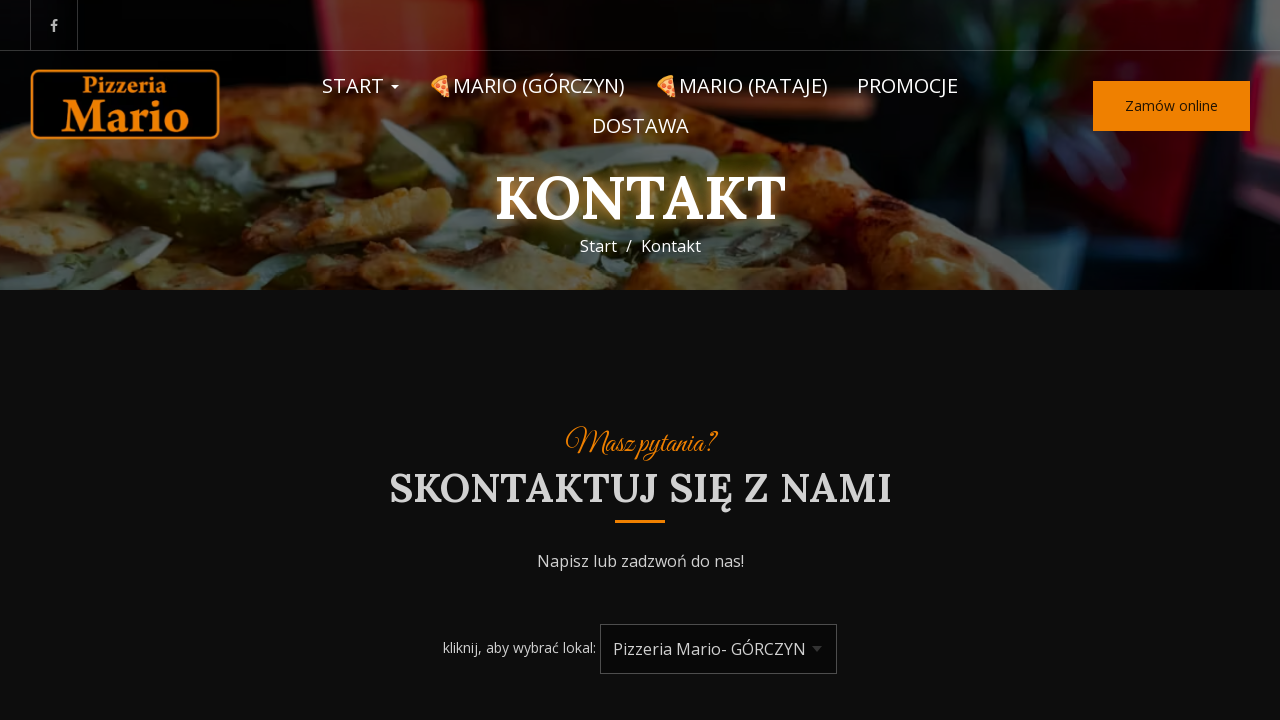

Verified phone number pattern (XXX-XXX-XXX) is present on the page
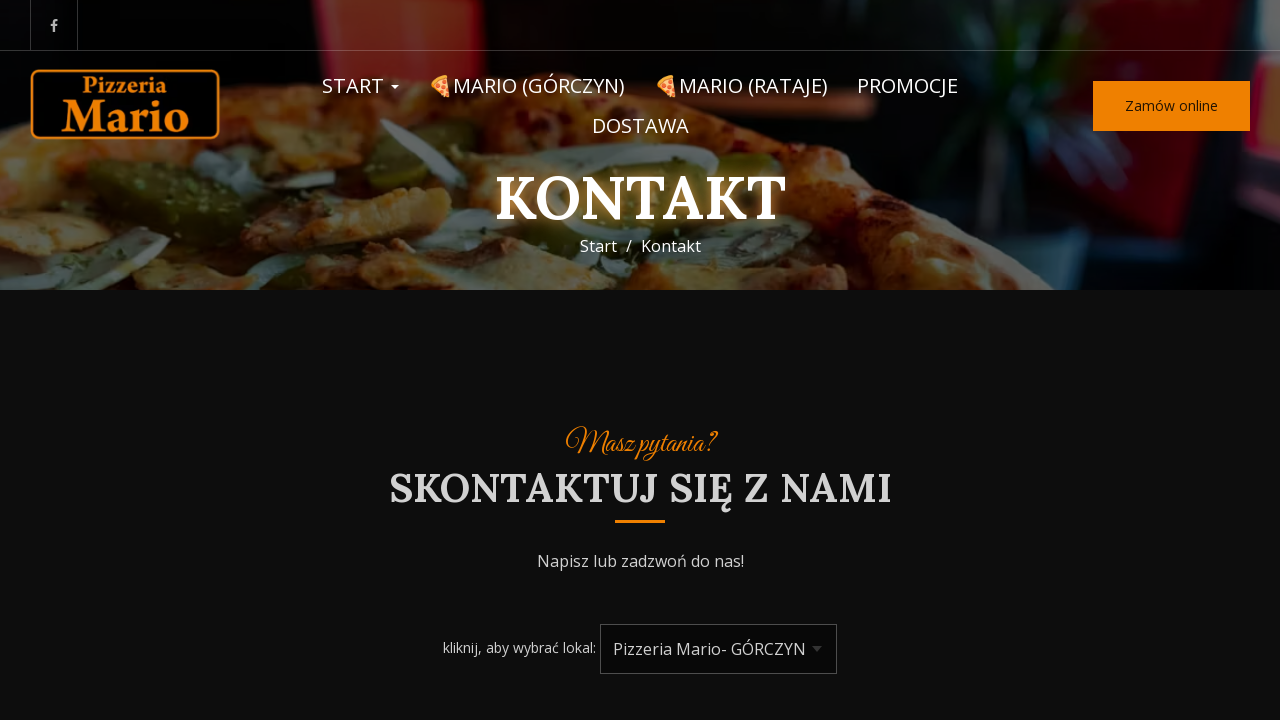

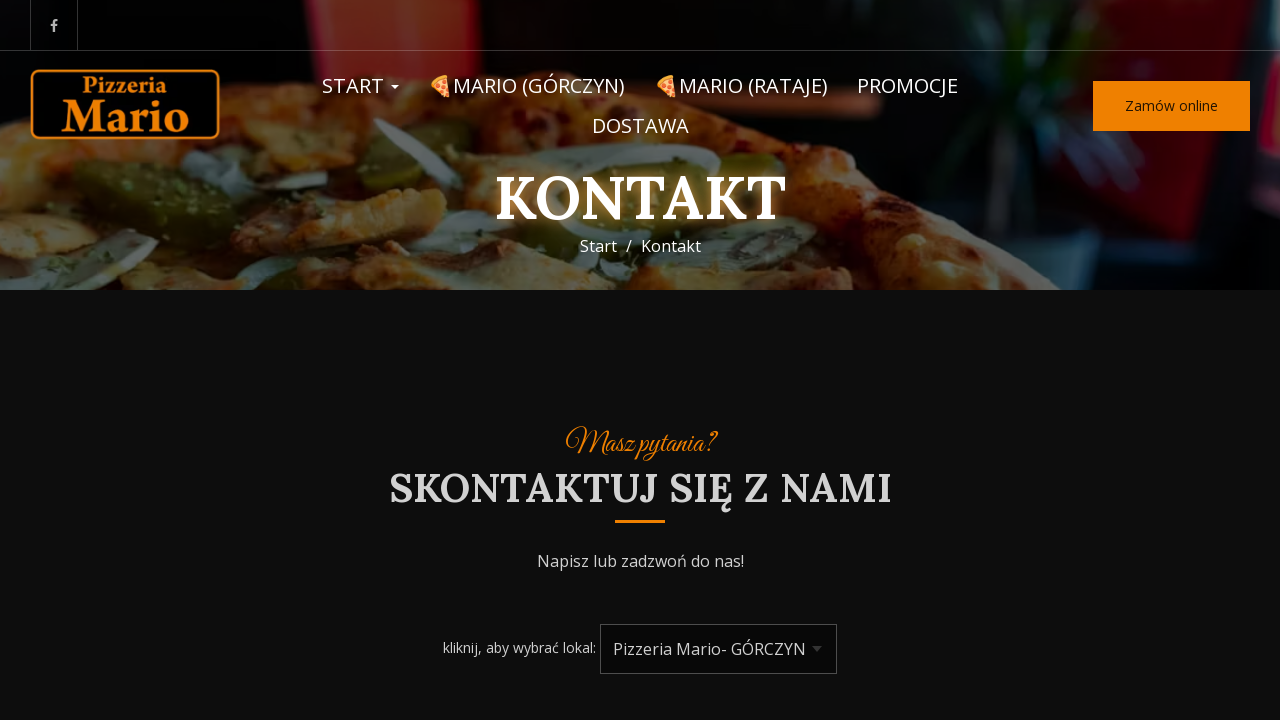